Tests element visibility by verifying a text element is visible, clicking a hide button to hide it, and verifying it becomes hidden

Starting URL: https://rahulshettyacademy.com/AutomationPractice/

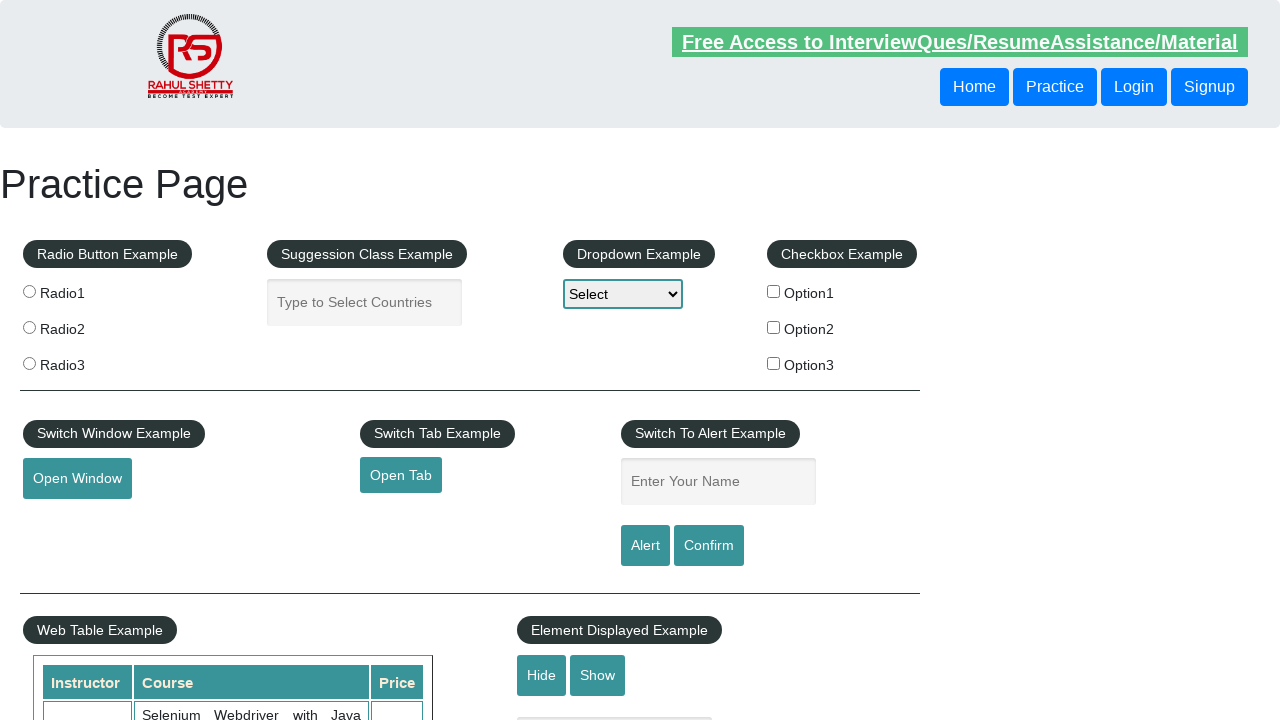

Verified text element is visible
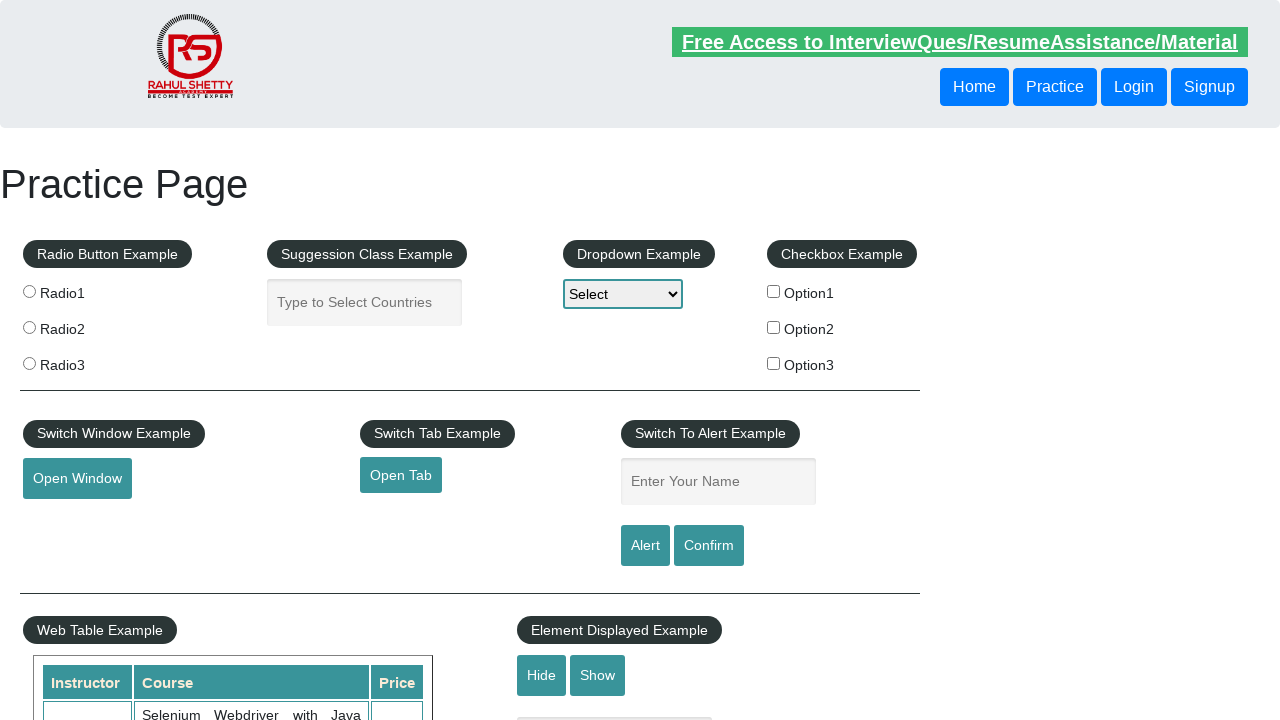

Clicked hide button to hide the text element at (542, 675) on #hide-textbox
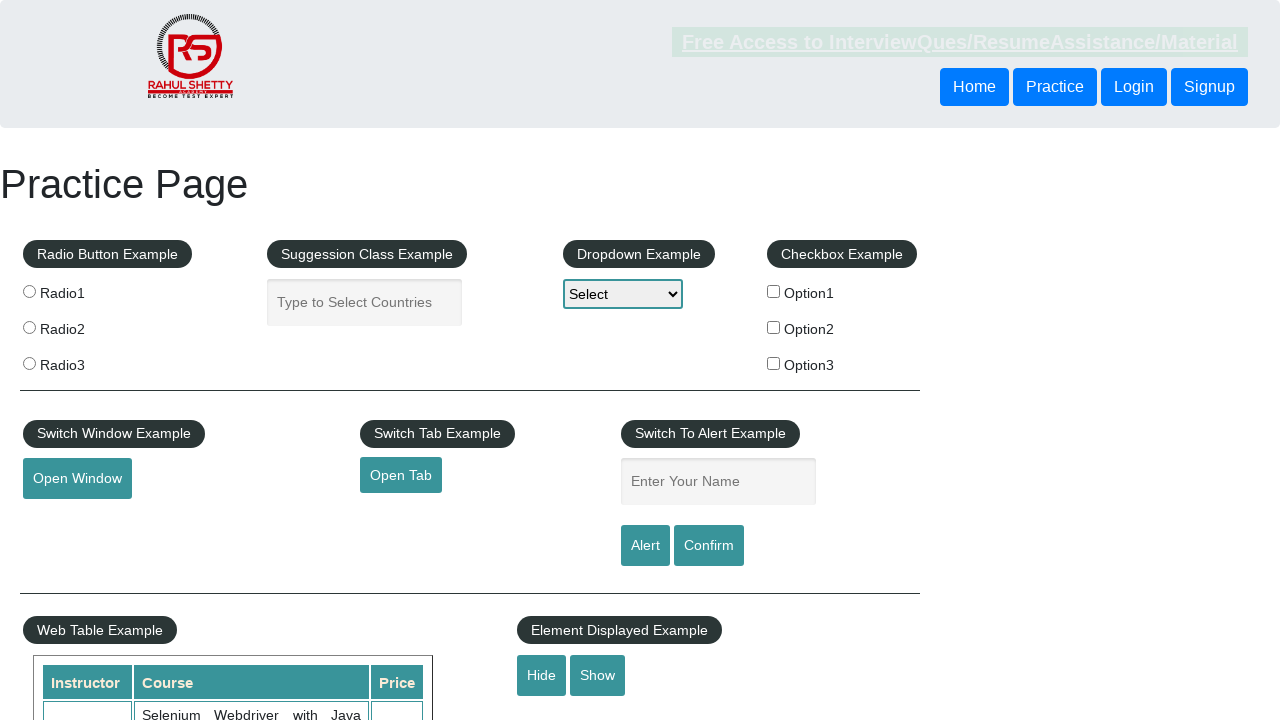

Verified text element is now hidden
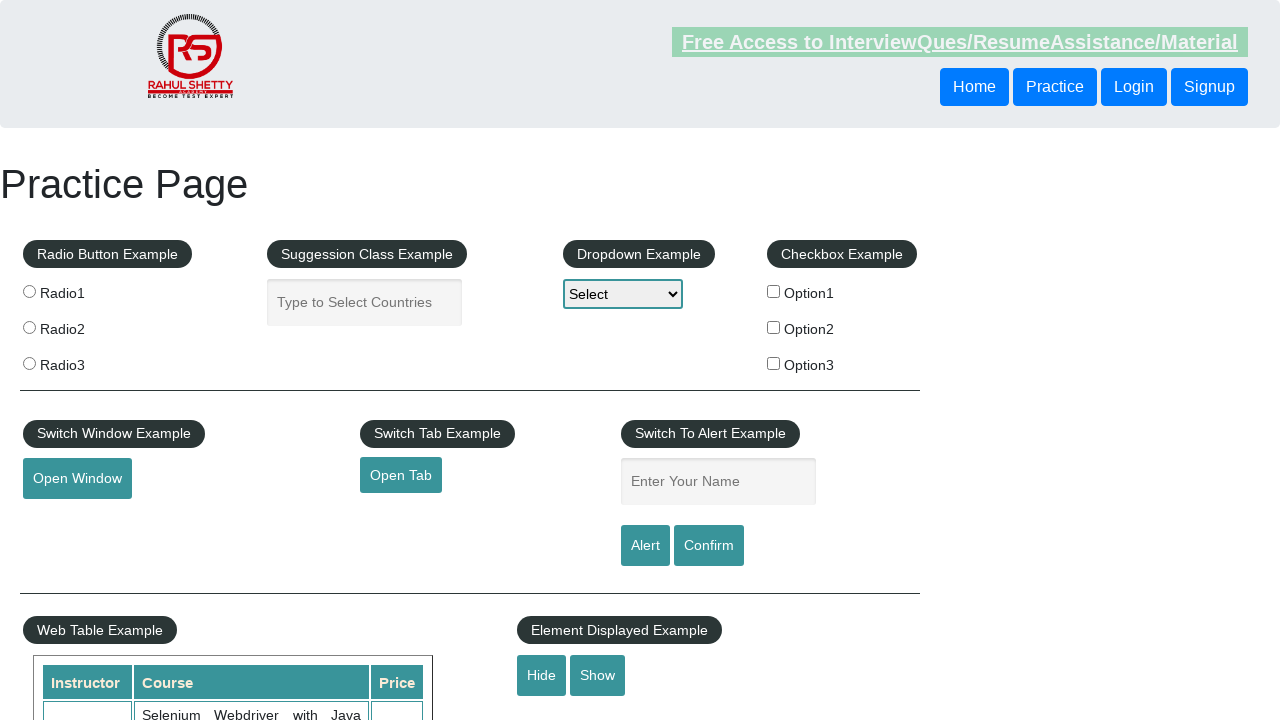

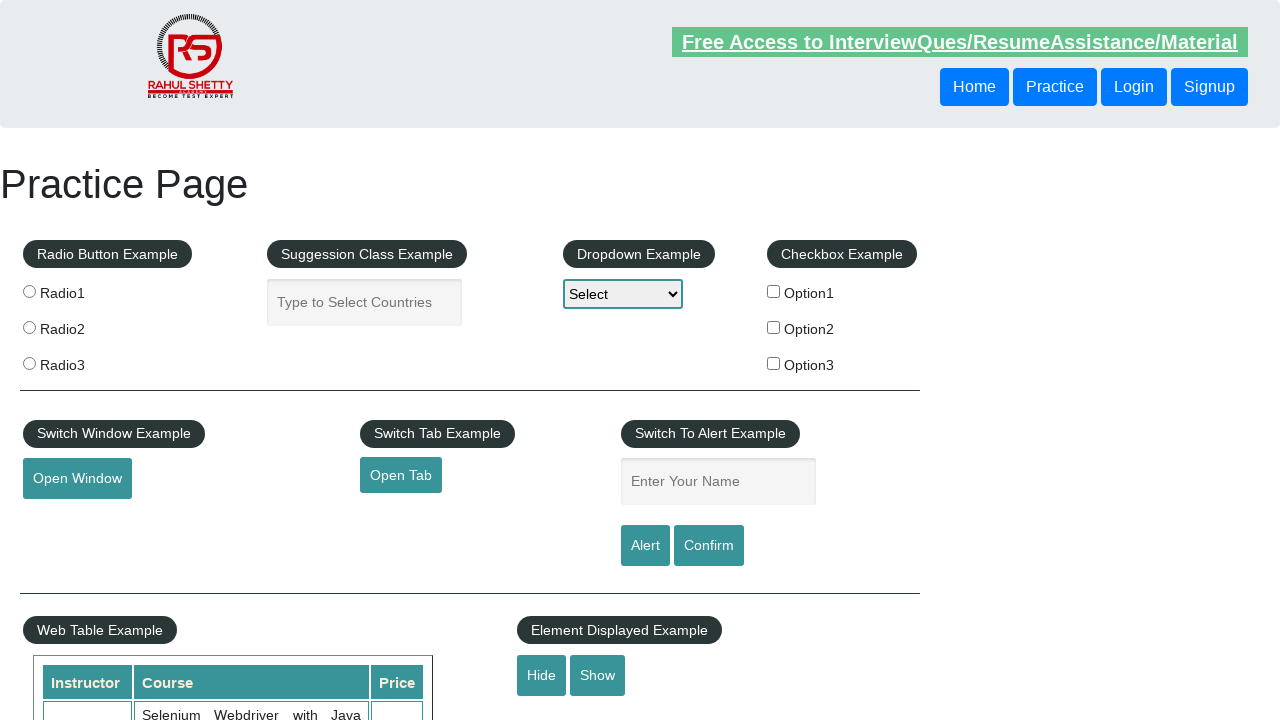